Navigates to demo app login page and clicks login button to access main application

Starting URL: https://demo.applitools.com

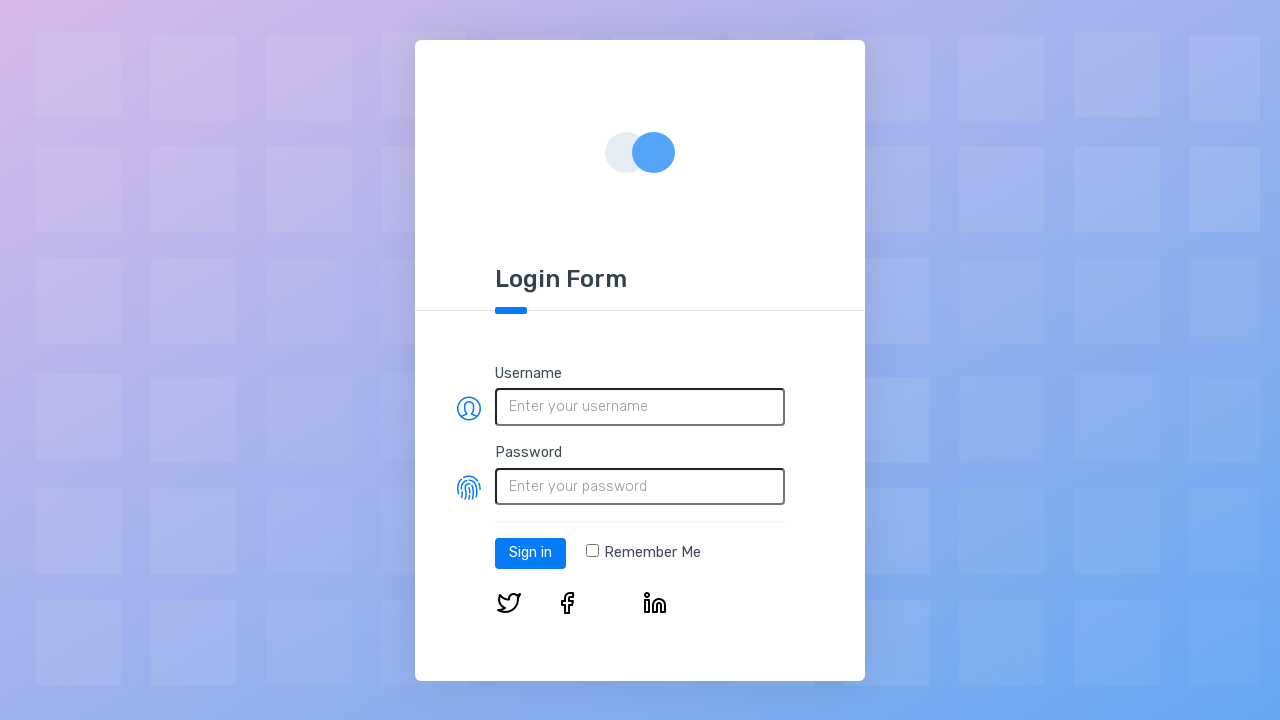

Login button selector loaded on demo app login page
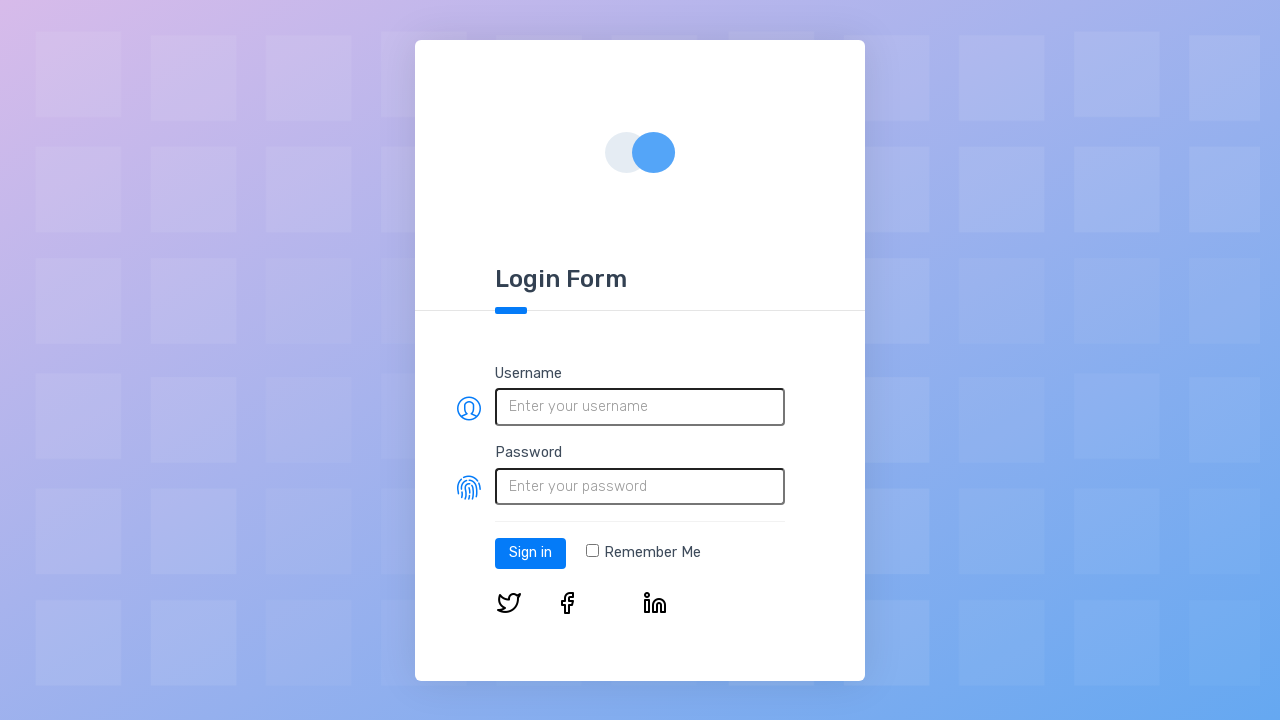

Clicked login button to access main application at (530, 553) on #log-in
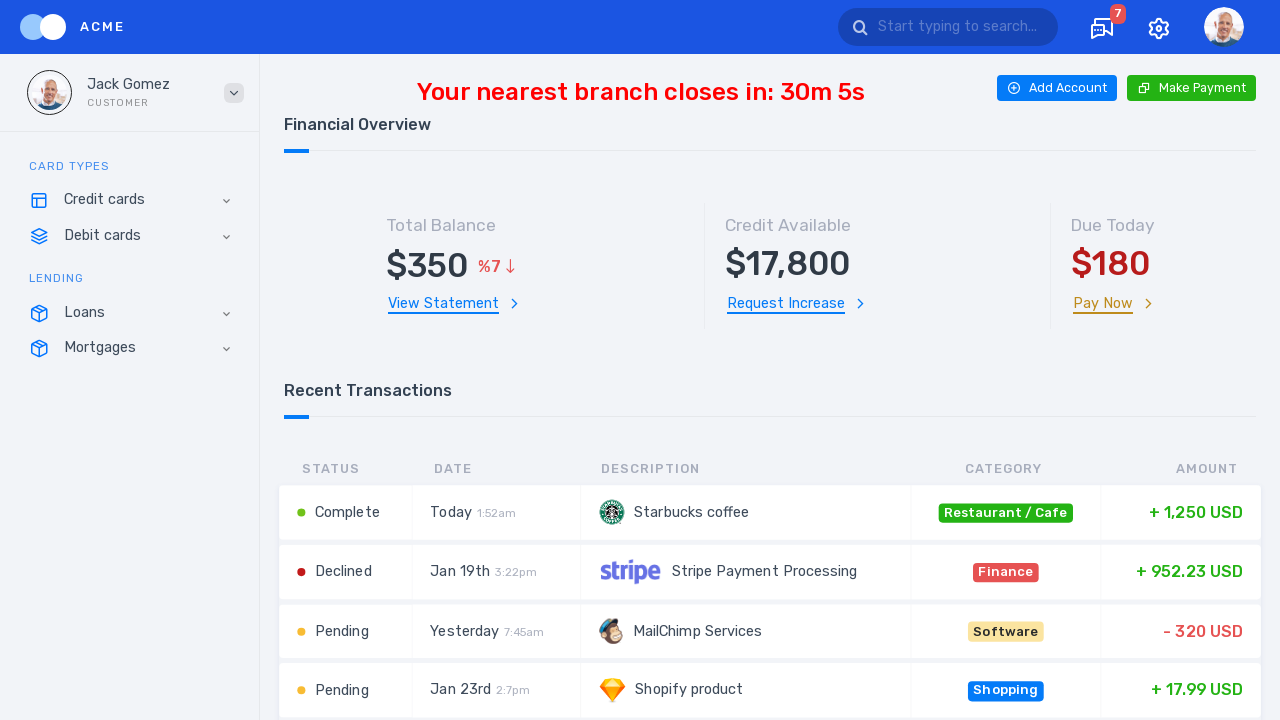

Main application page loaded successfully
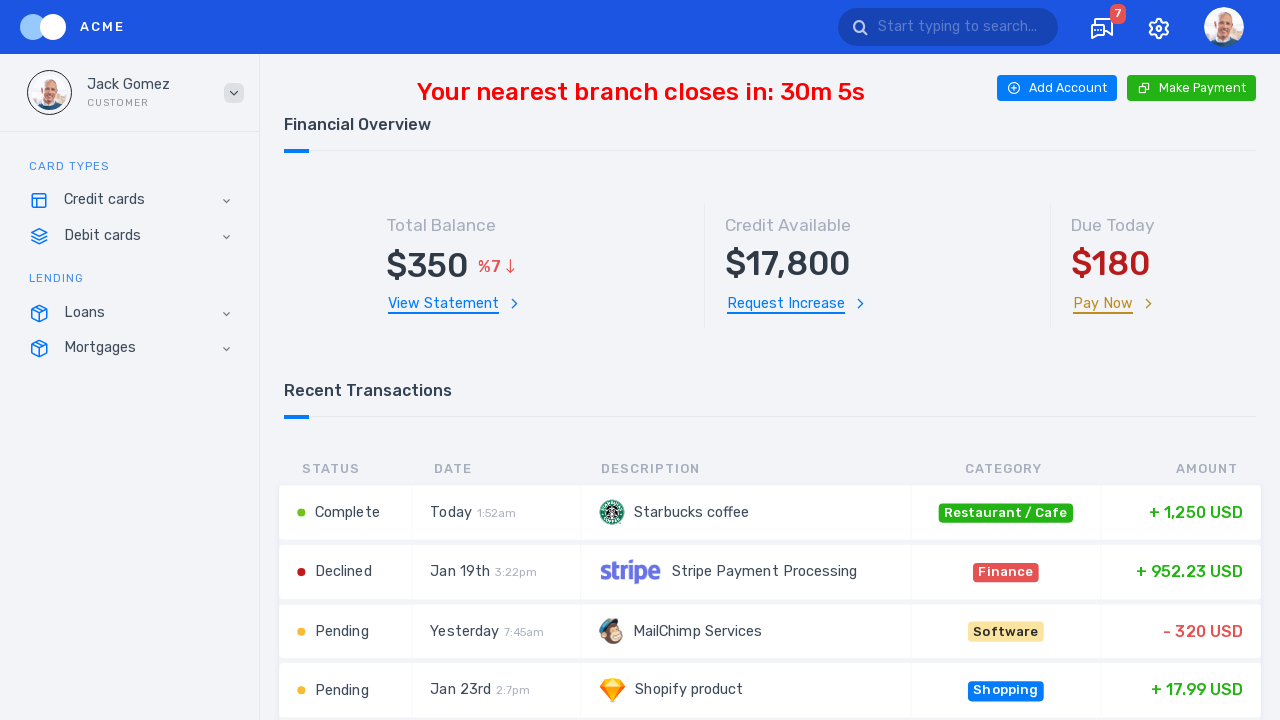

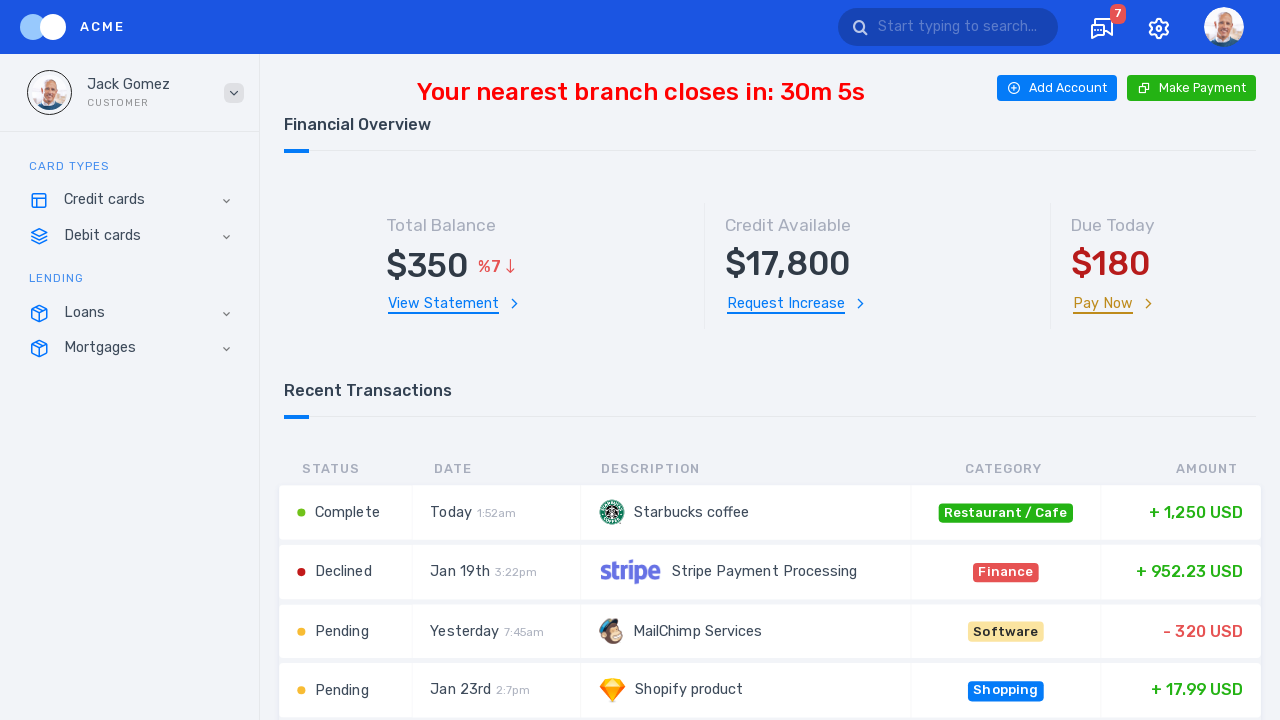